Tests the product search functionality by typing "ca" in the search box and verifying that 4 matching products are displayed

Starting URL: https://rahulshettyacademy.com/seleniumPractise/#/

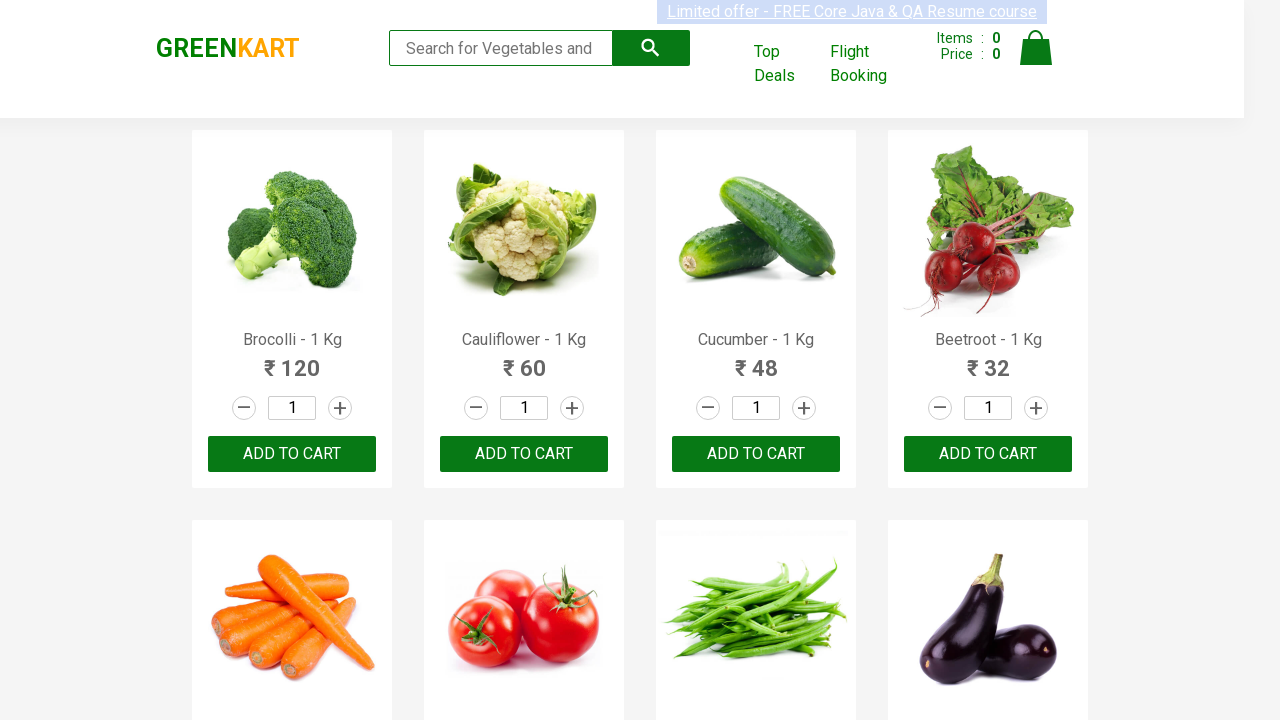

Typed 'ca' in the search box on .search-keyword
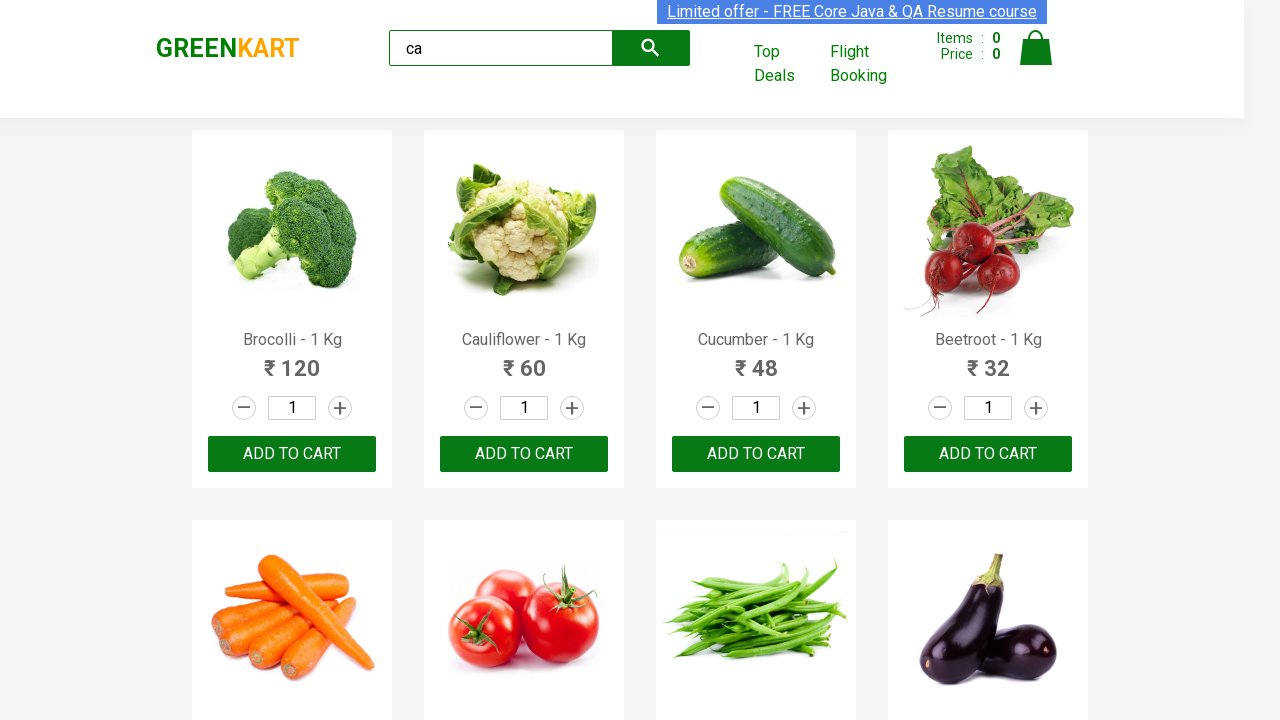

Waited 2 seconds for search results to filter
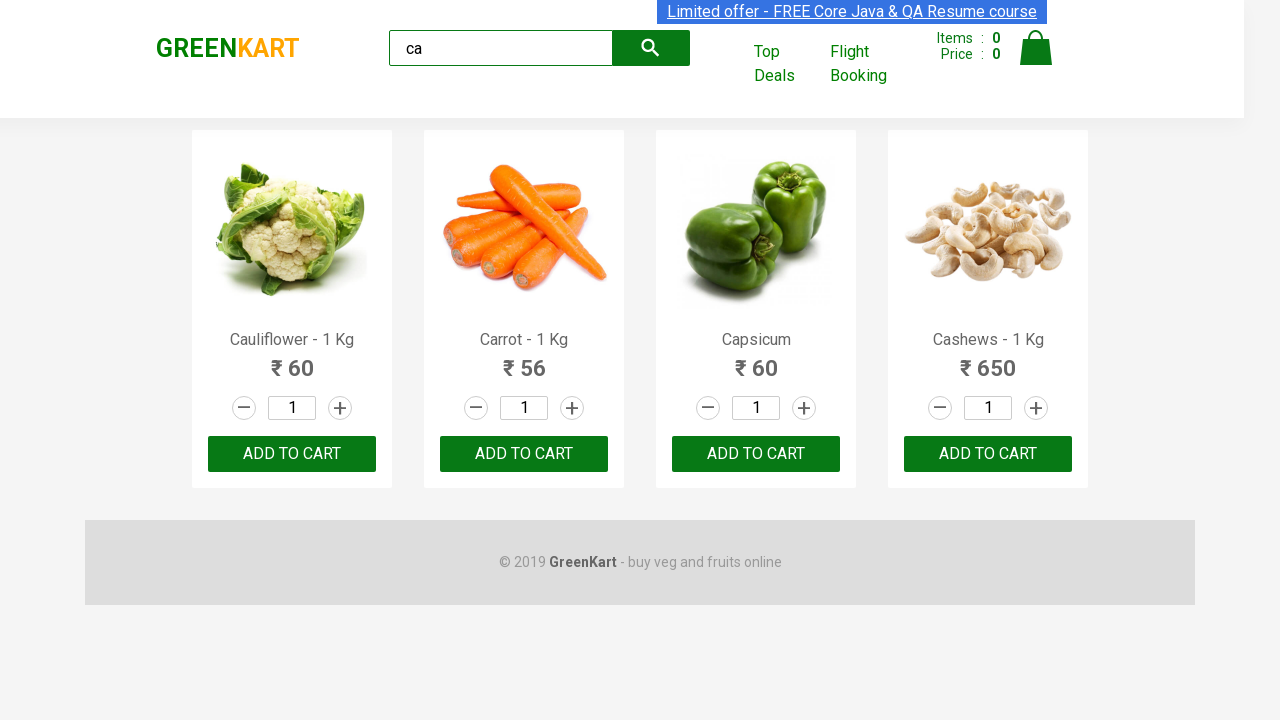

Located all visible product elements
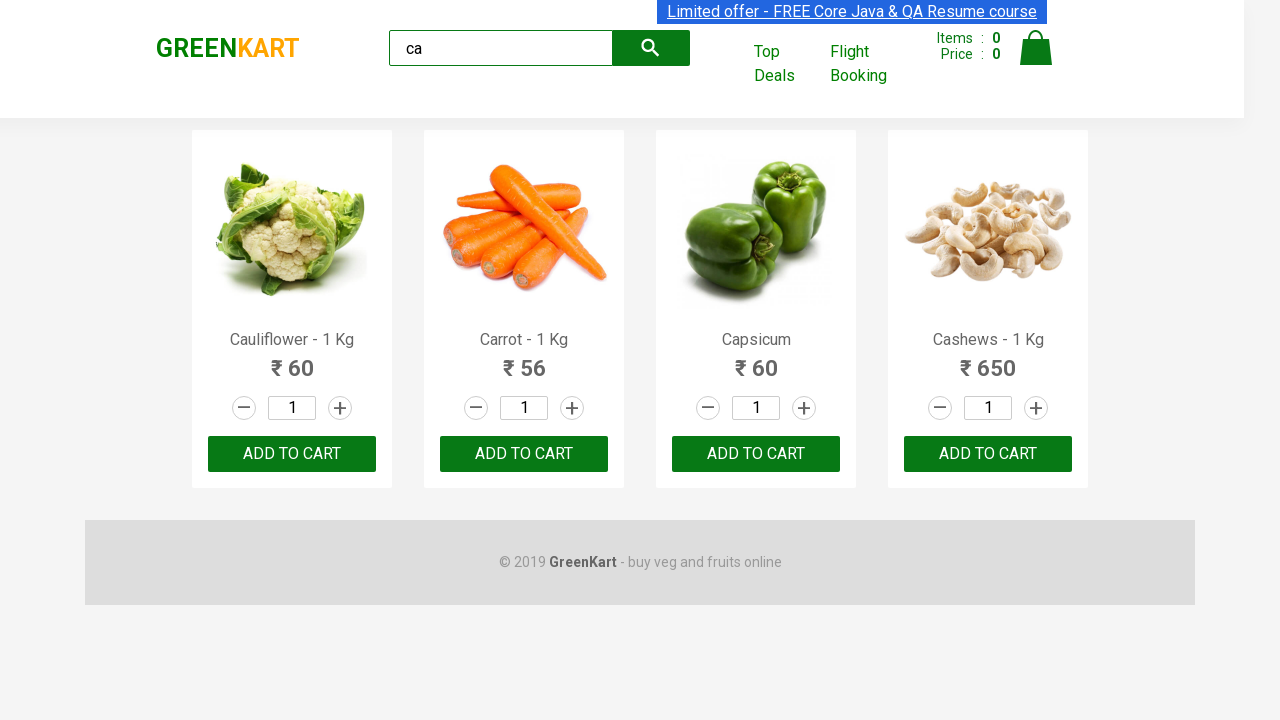

Verified that exactly 4 matching products are displayed
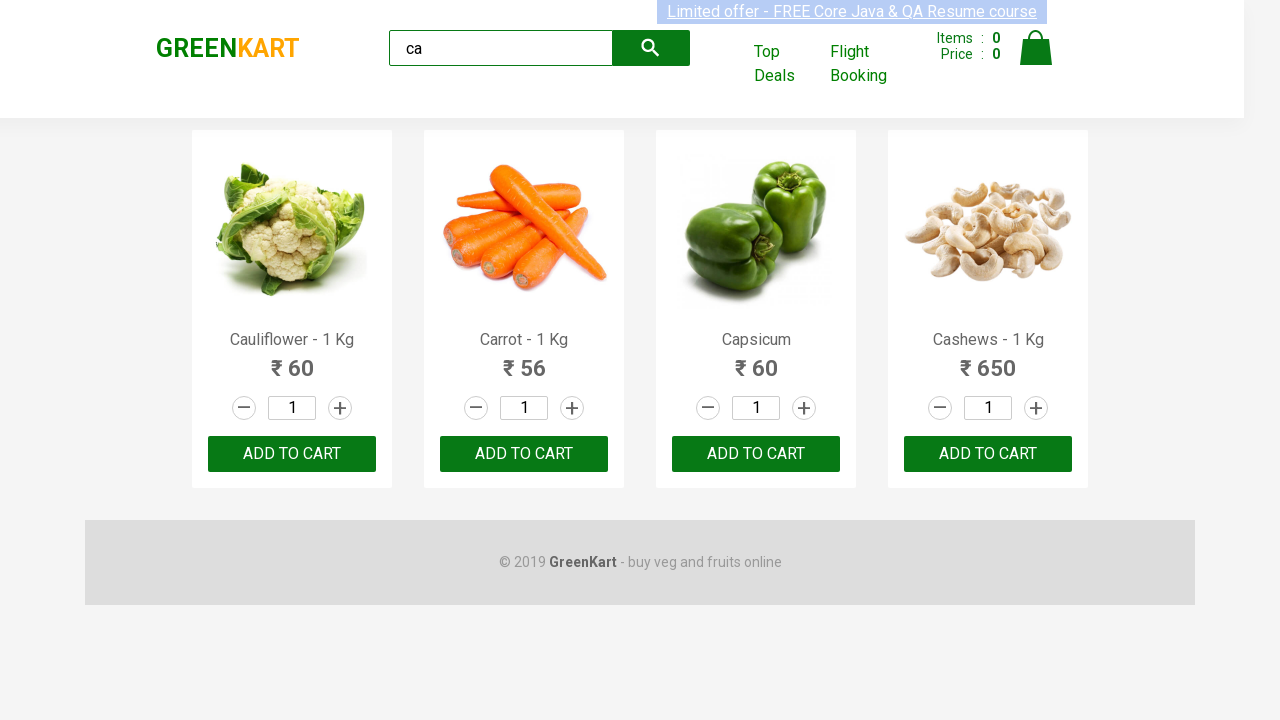

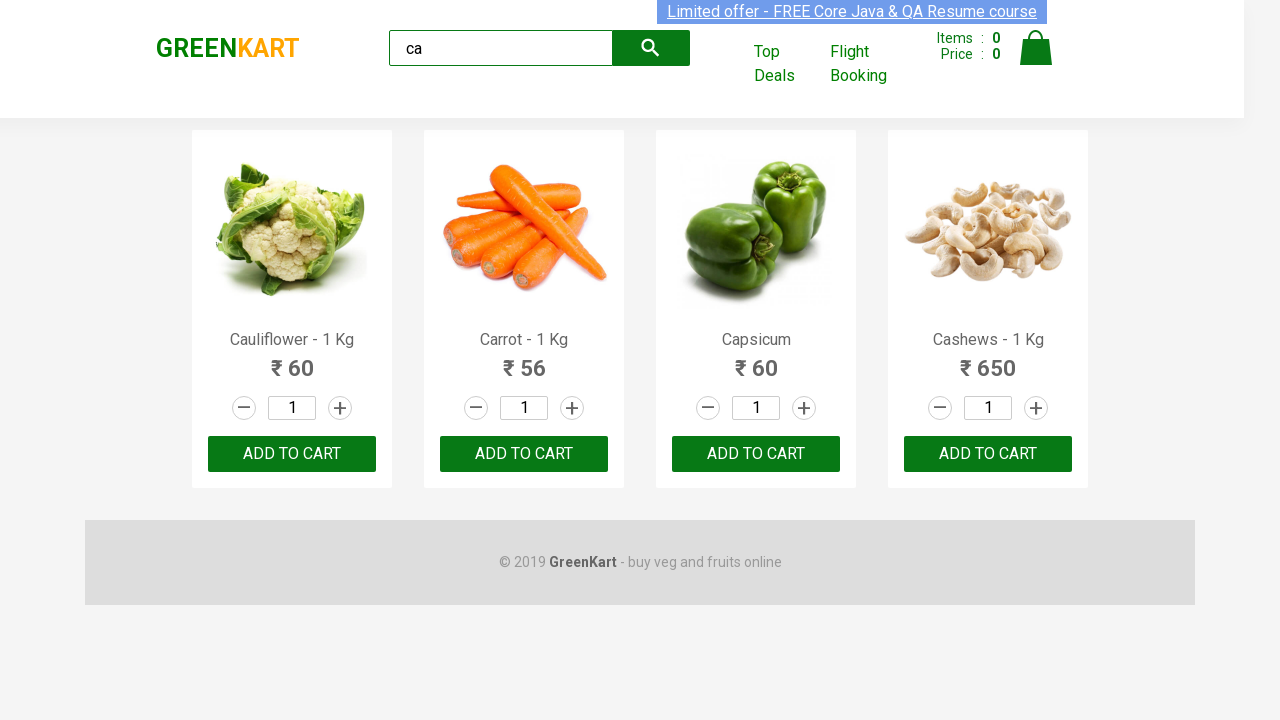